Navigates to a sortable data table page and interacts with table elements to verify they are accessible

Starting URL: http://the-internet.herokuapp.com/

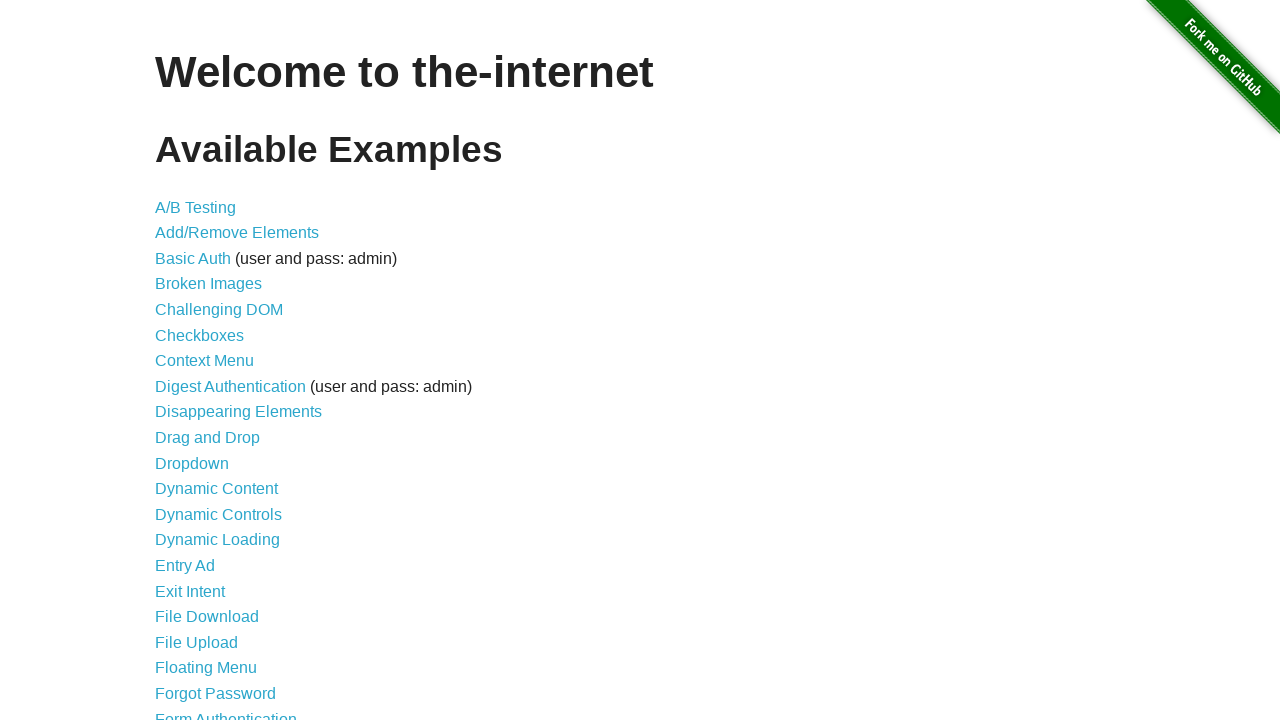

Clicked on 'Sortable Data Tables' link at (230, 574) on text='Sortable Data Tables'
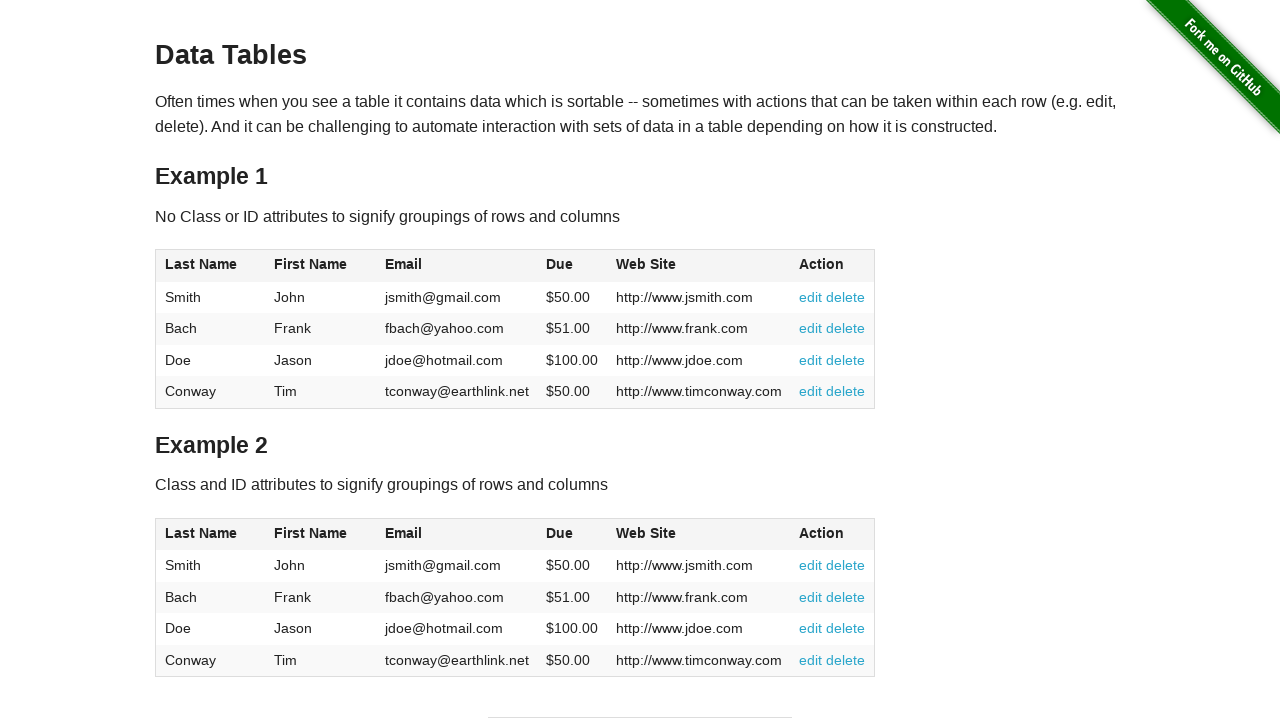

Table #table1 became visible
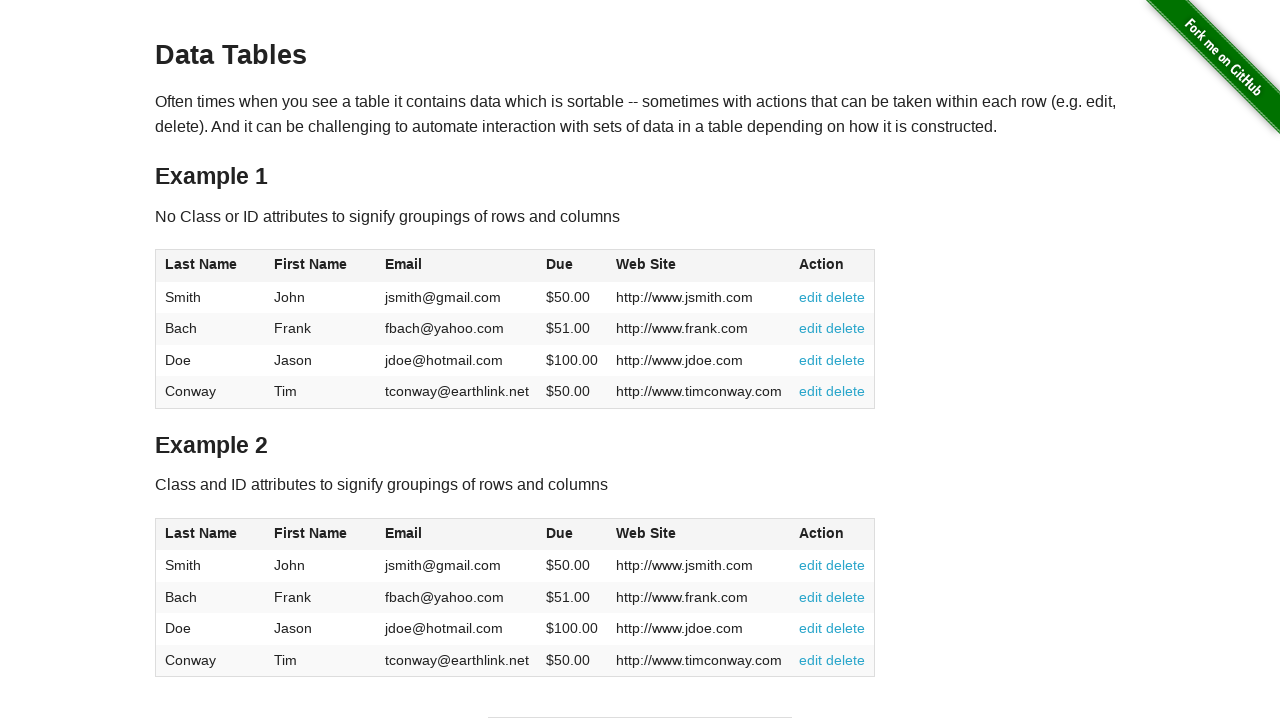

Table headers are present and accessible
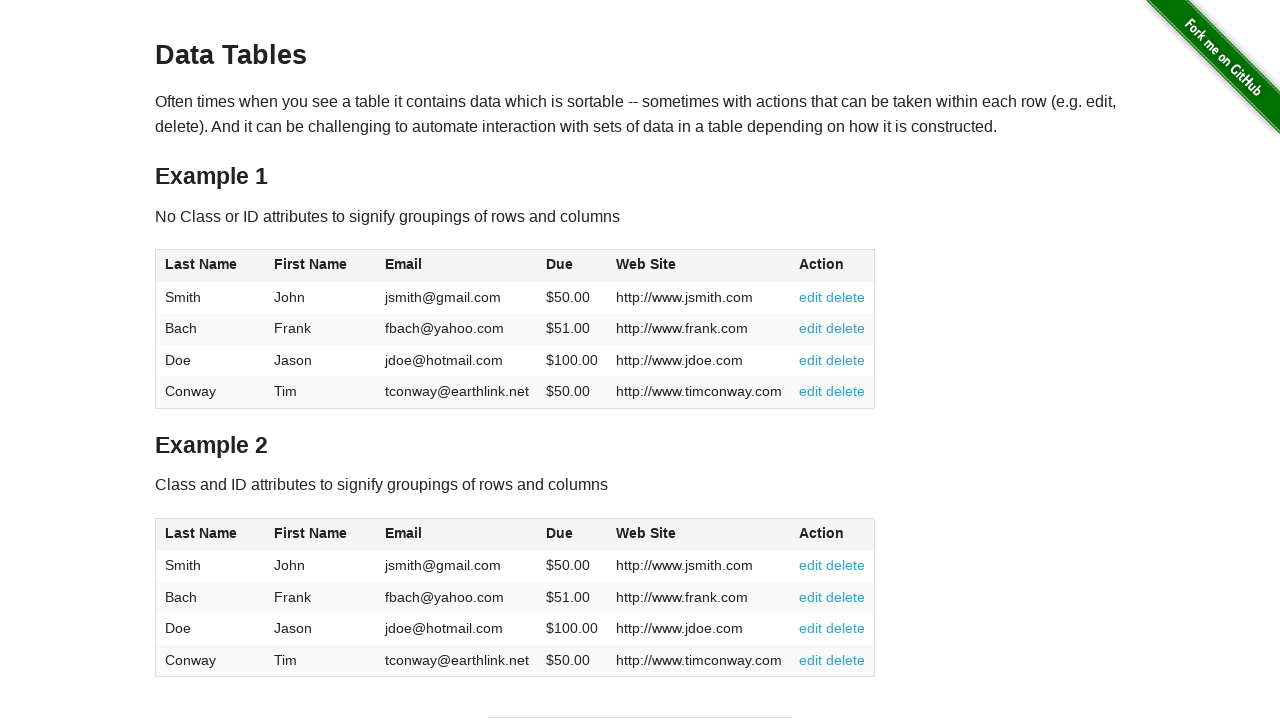

Table data rows are present and accessible
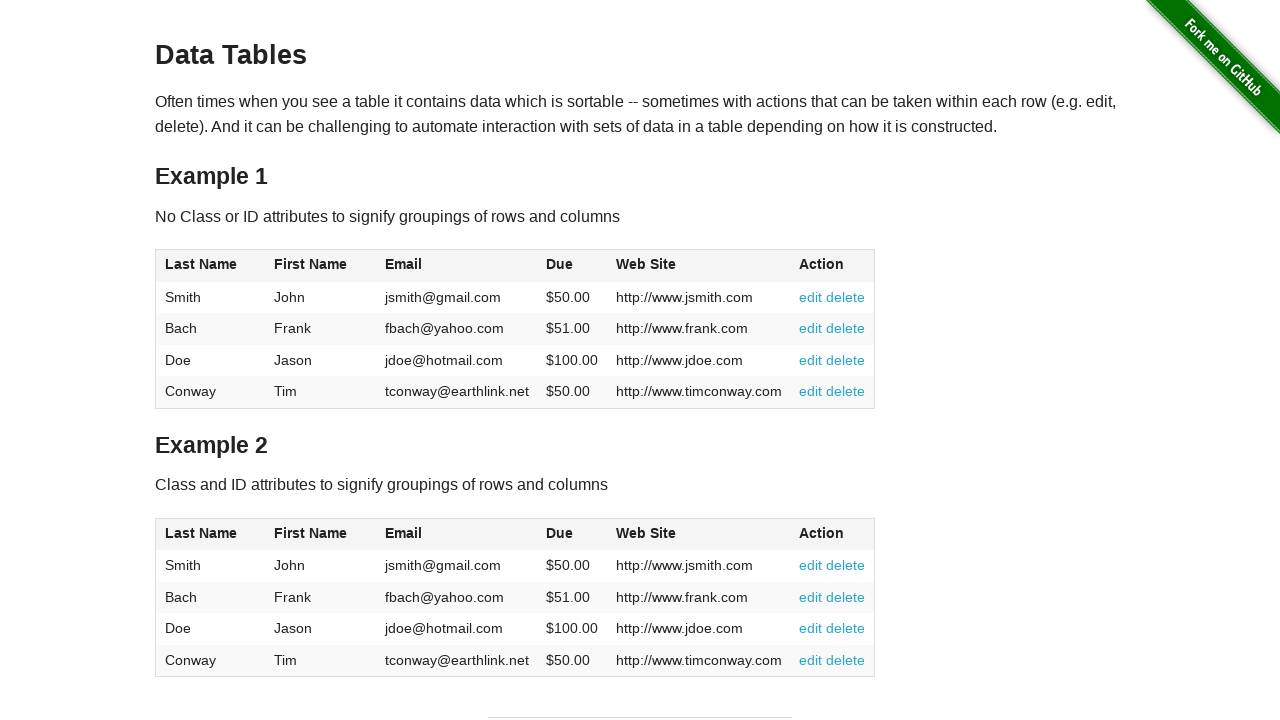

Clicked first column header to test sorting functionality at (210, 266) on #table1 thead tr th:nth-child(1)
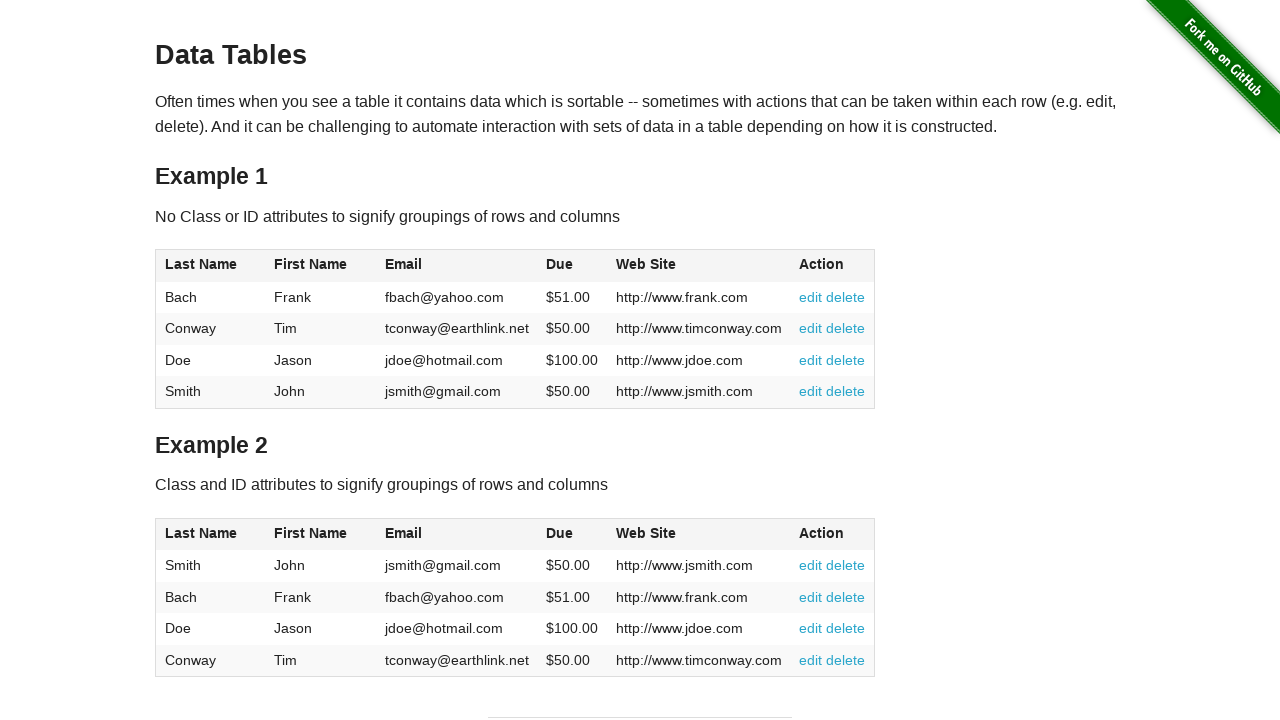

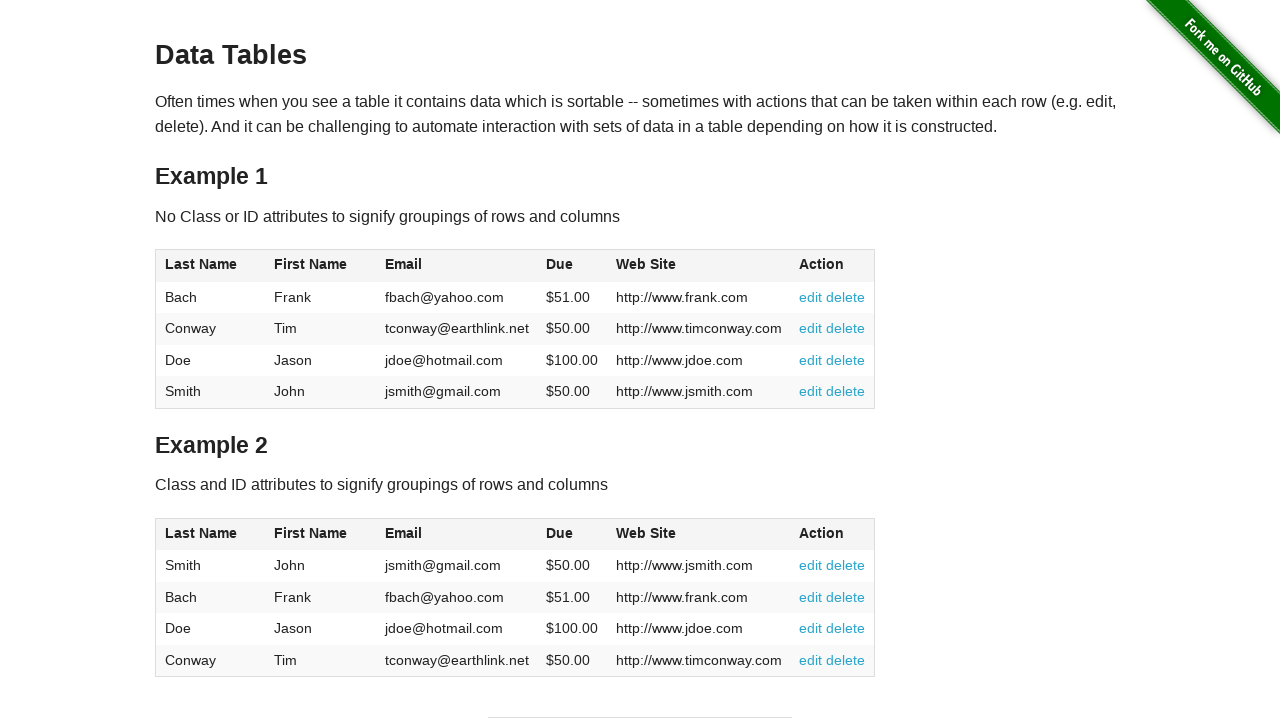